Tests that new todo items are appended to the bottom of the list by creating three items

Starting URL: https://demo.playwright.dev/todomvc

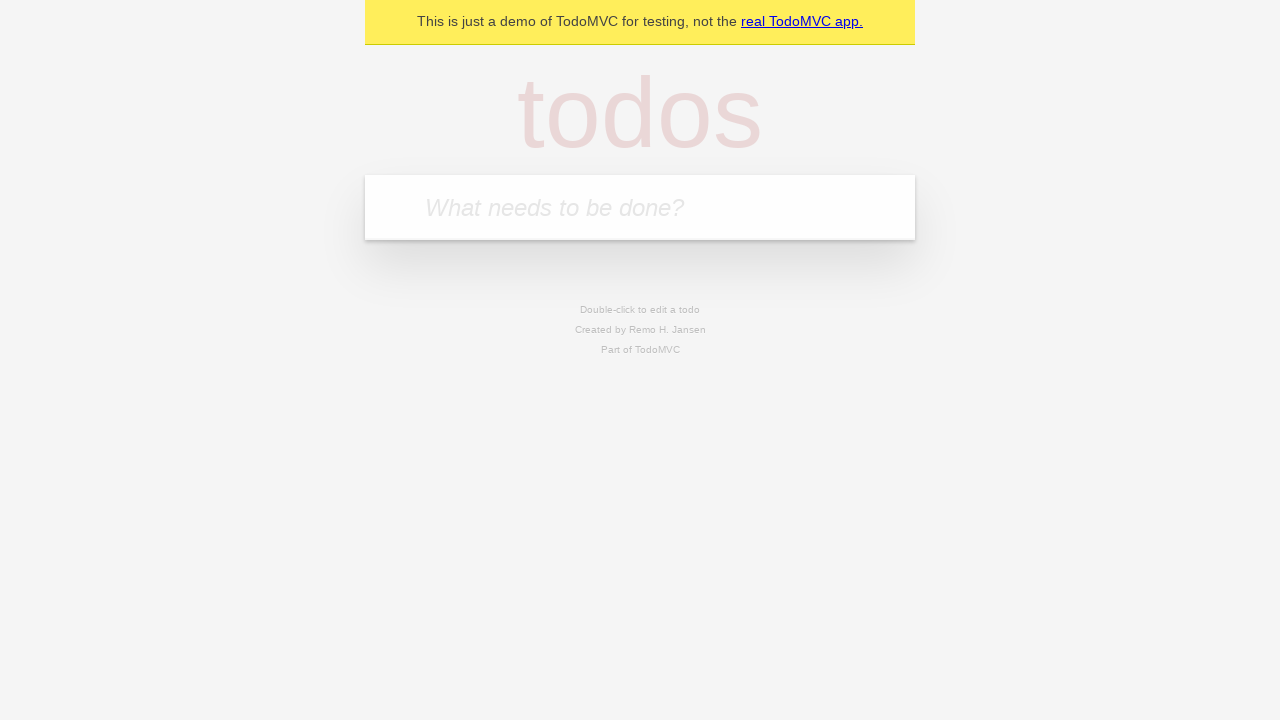

Filled first todo input with 'buy some cheese' on .new-todo
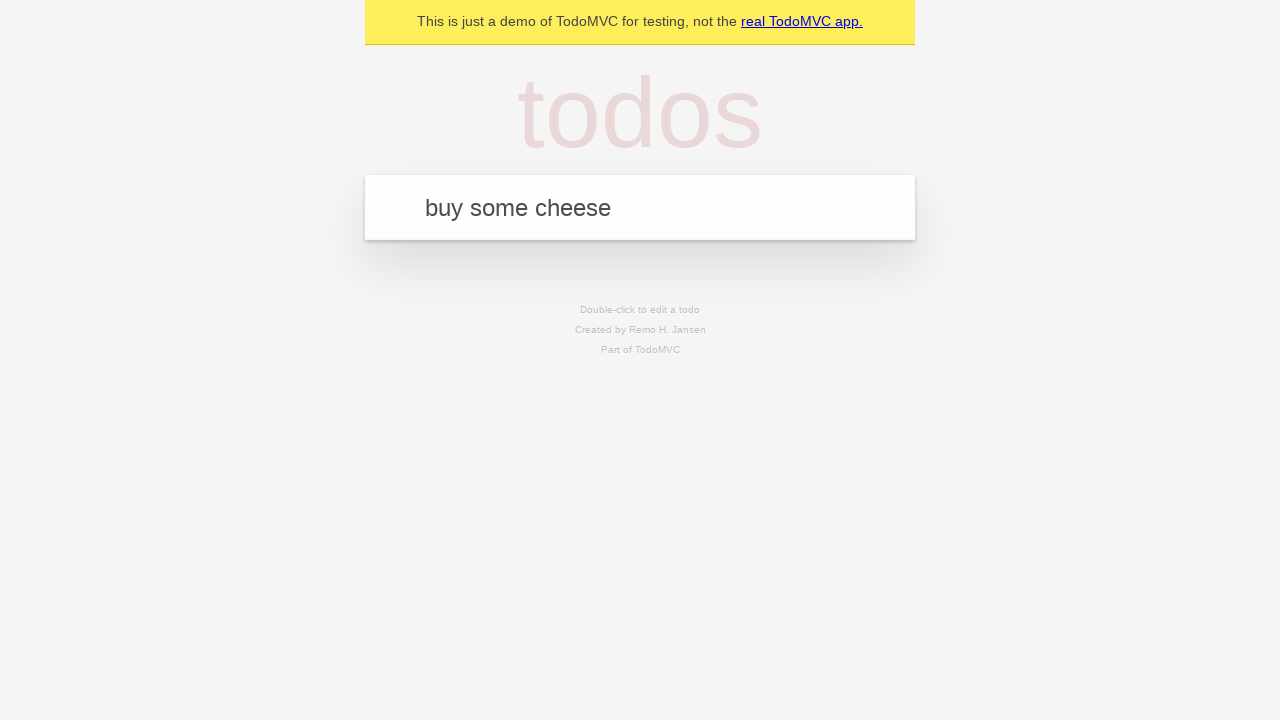

Pressed Enter to create first todo item on .new-todo
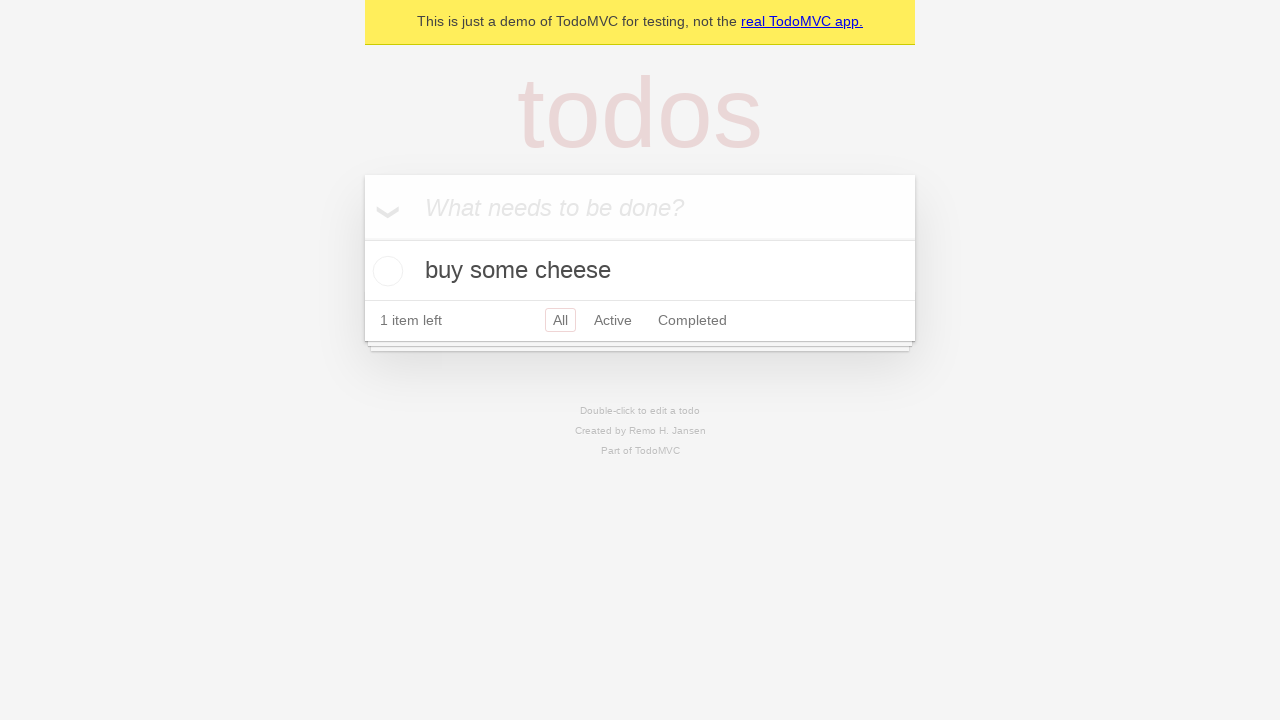

Filled second todo input with 'feed the cat' on .new-todo
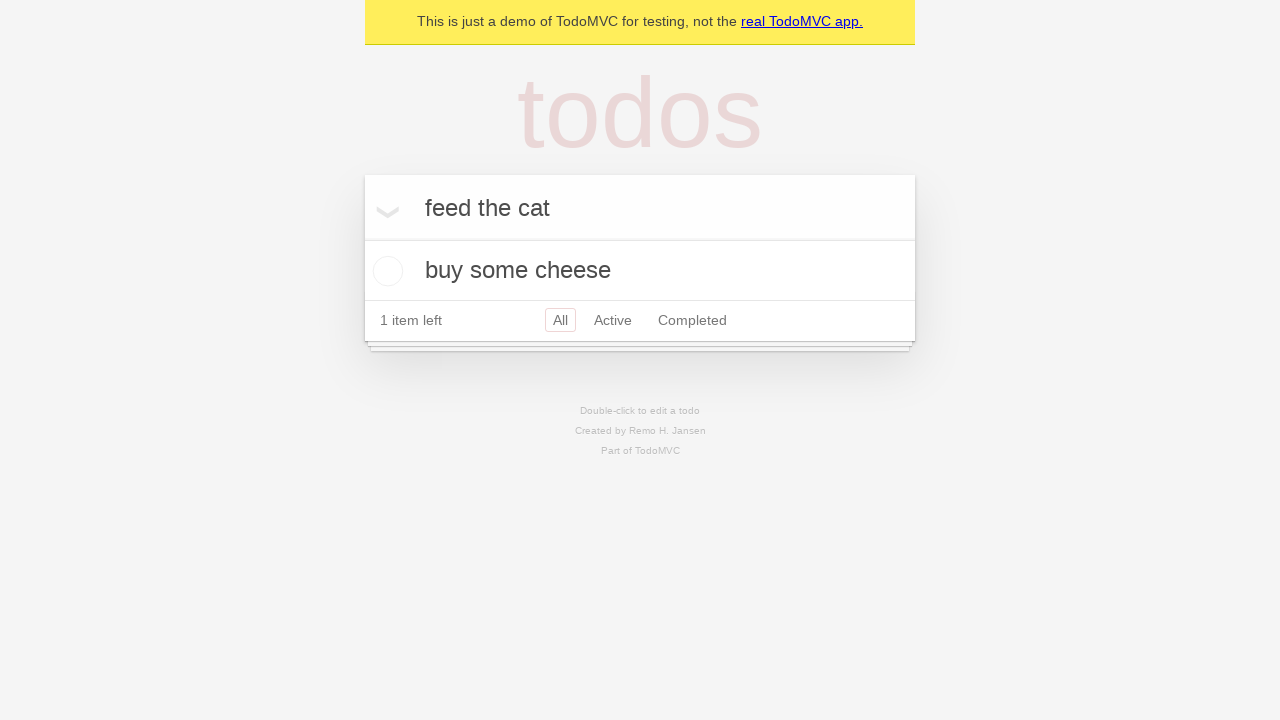

Pressed Enter to create second todo item on .new-todo
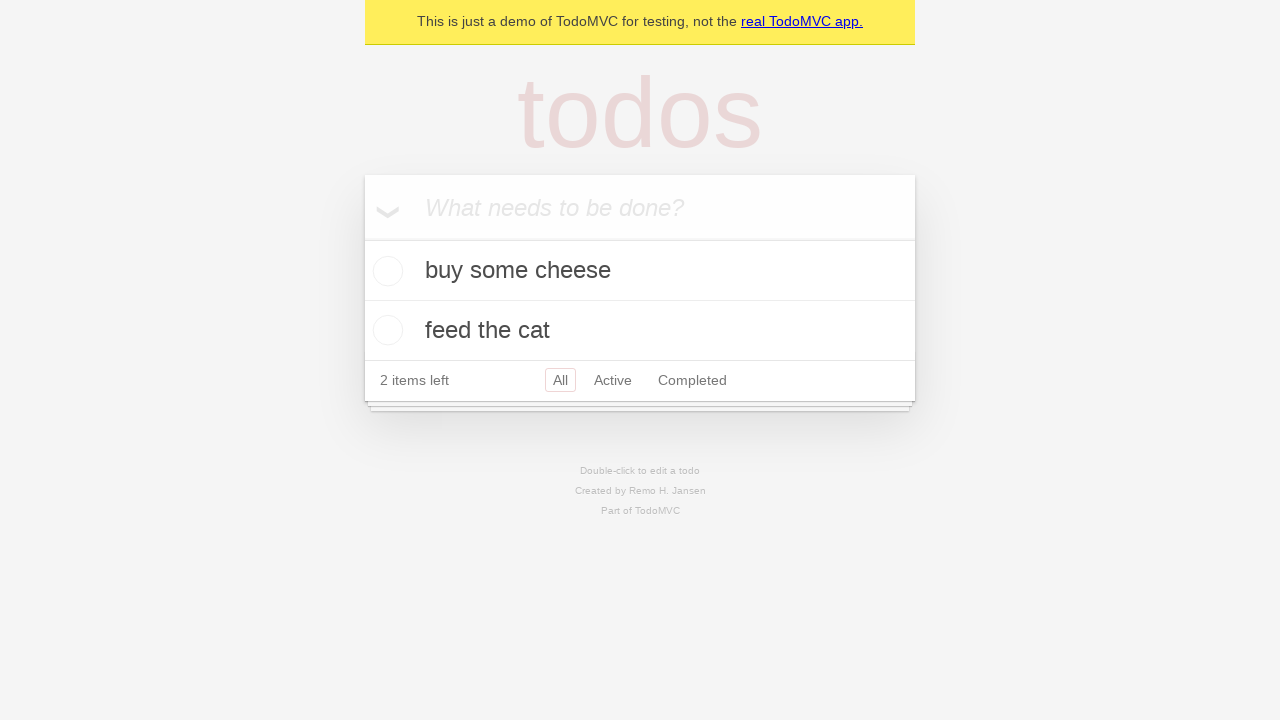

Filled third todo input with 'book a doctors appointment' on .new-todo
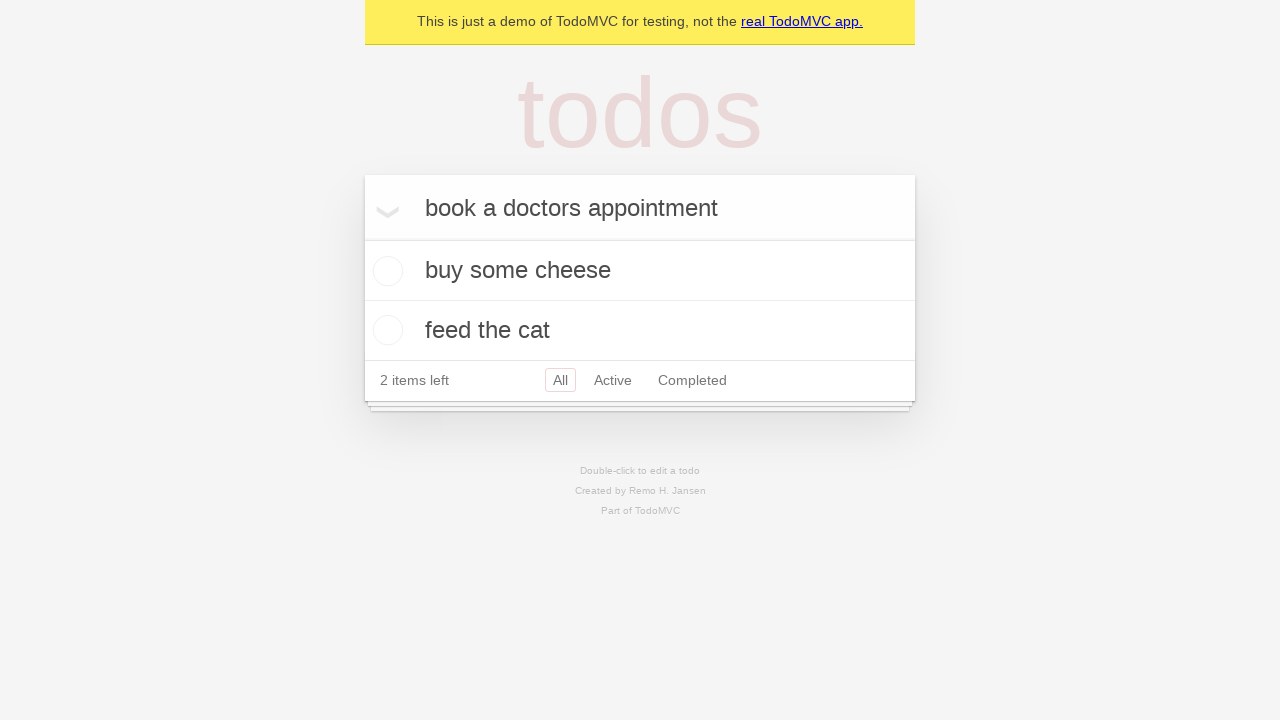

Pressed Enter to create third todo item on .new-todo
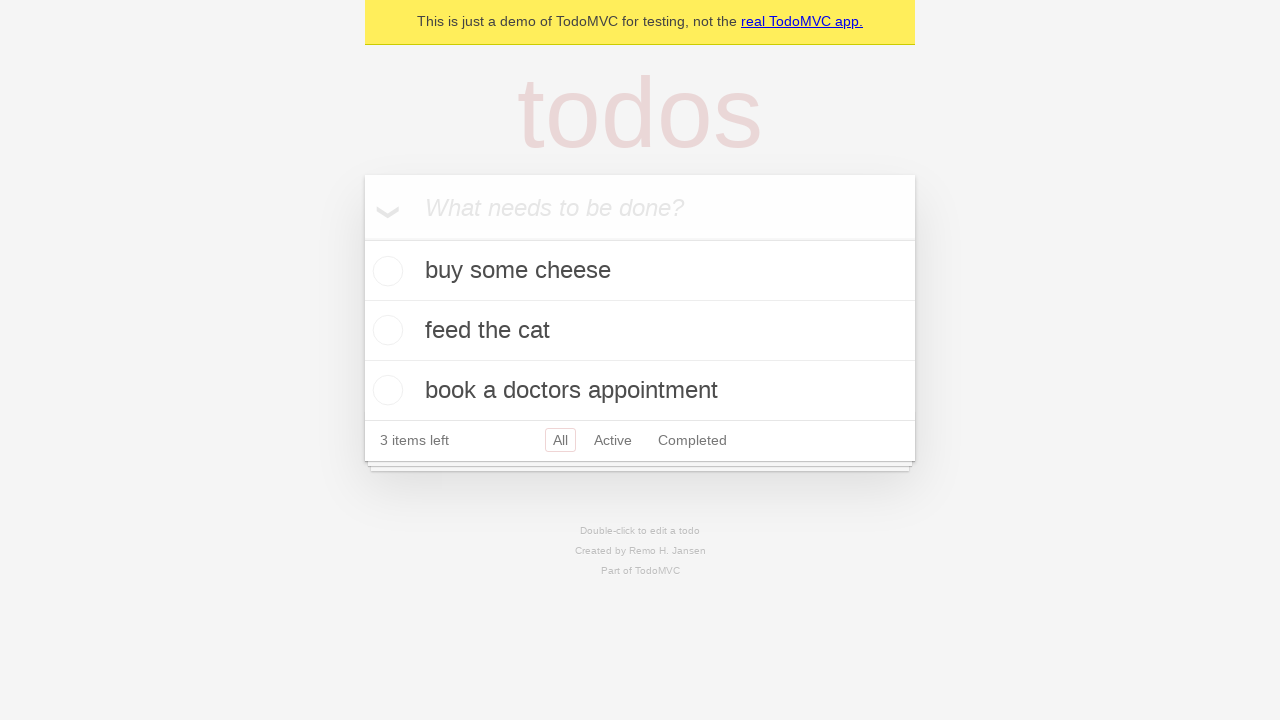

Waited for third todo item to appear in the list
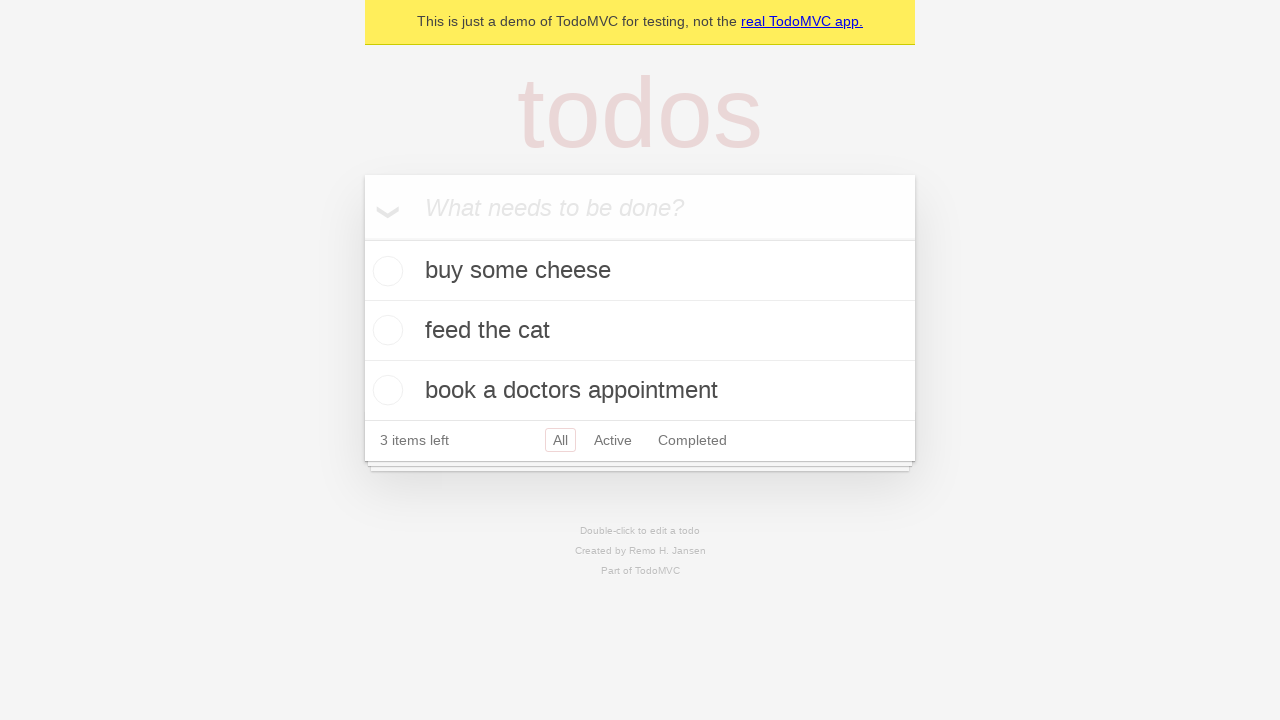

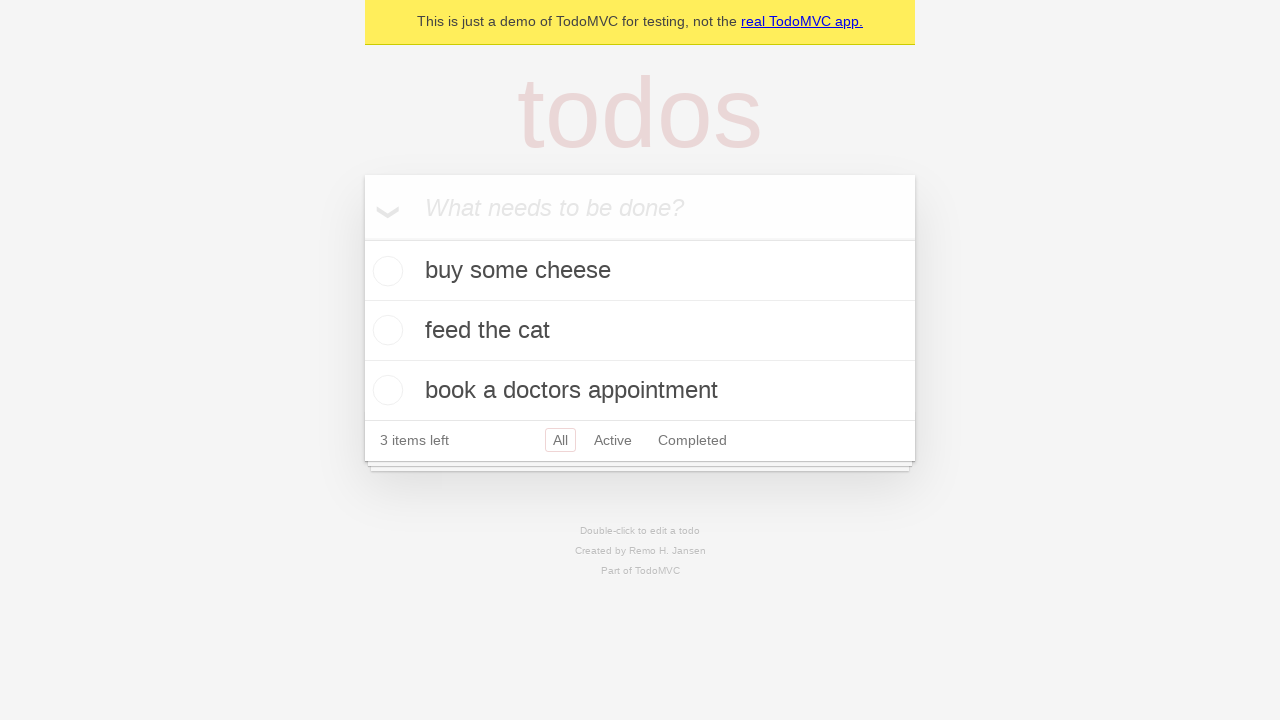